Tests auto-suggest dropdown functionality by typing a partial query "ind" and selecting "India" from the suggested options that appear.

Starting URL: https://rahulshettyacademy.com/dropdownsPractise/

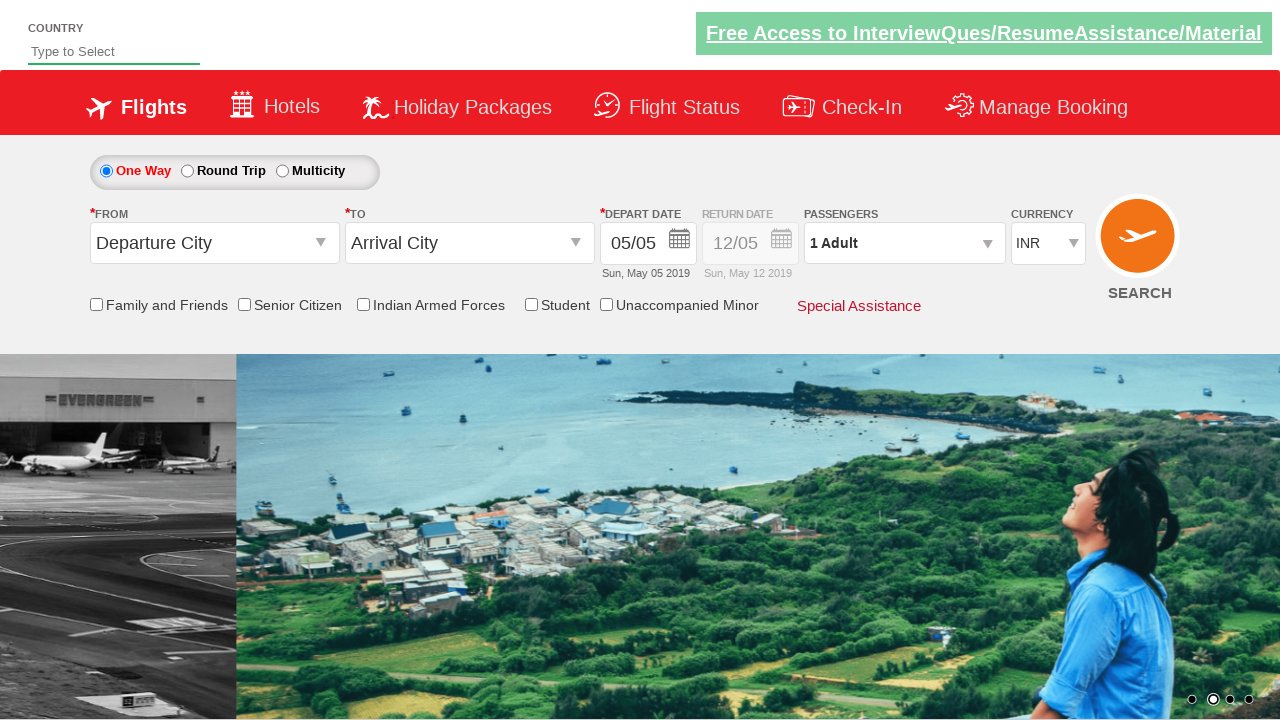

Filled autosuggest field with 'ind' on #autosuggest
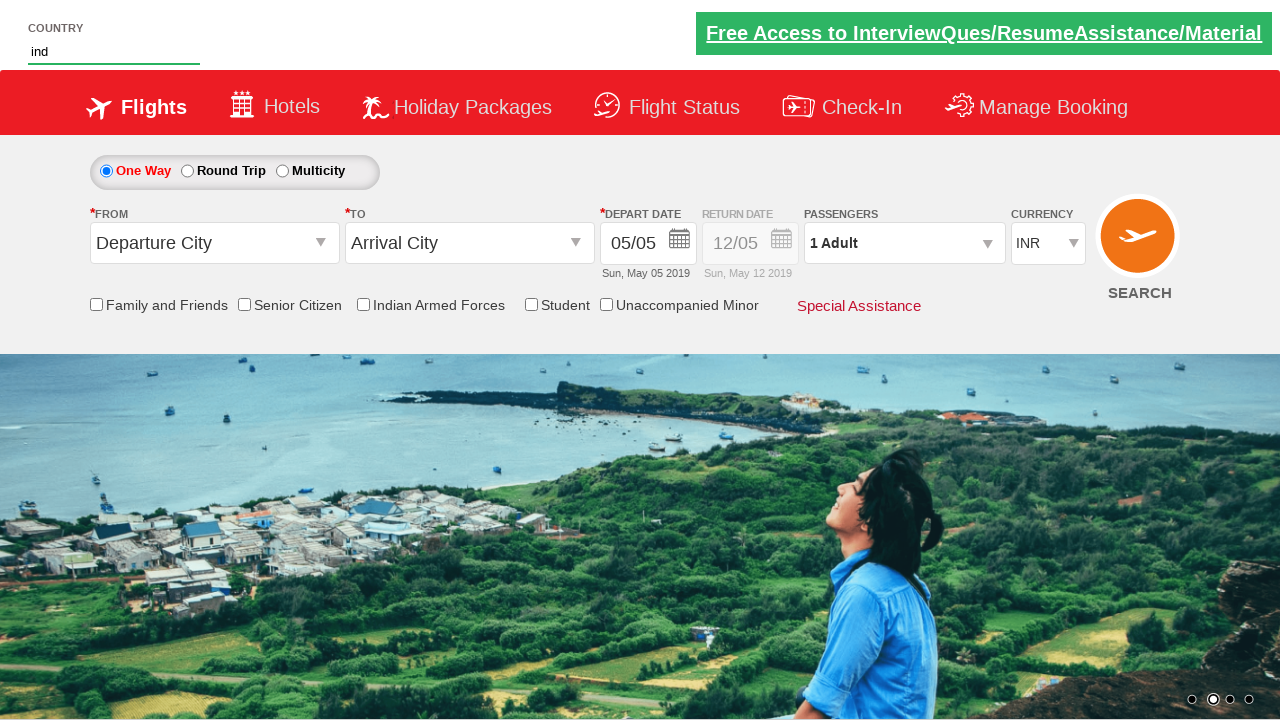

Autocomplete suggestions appeared
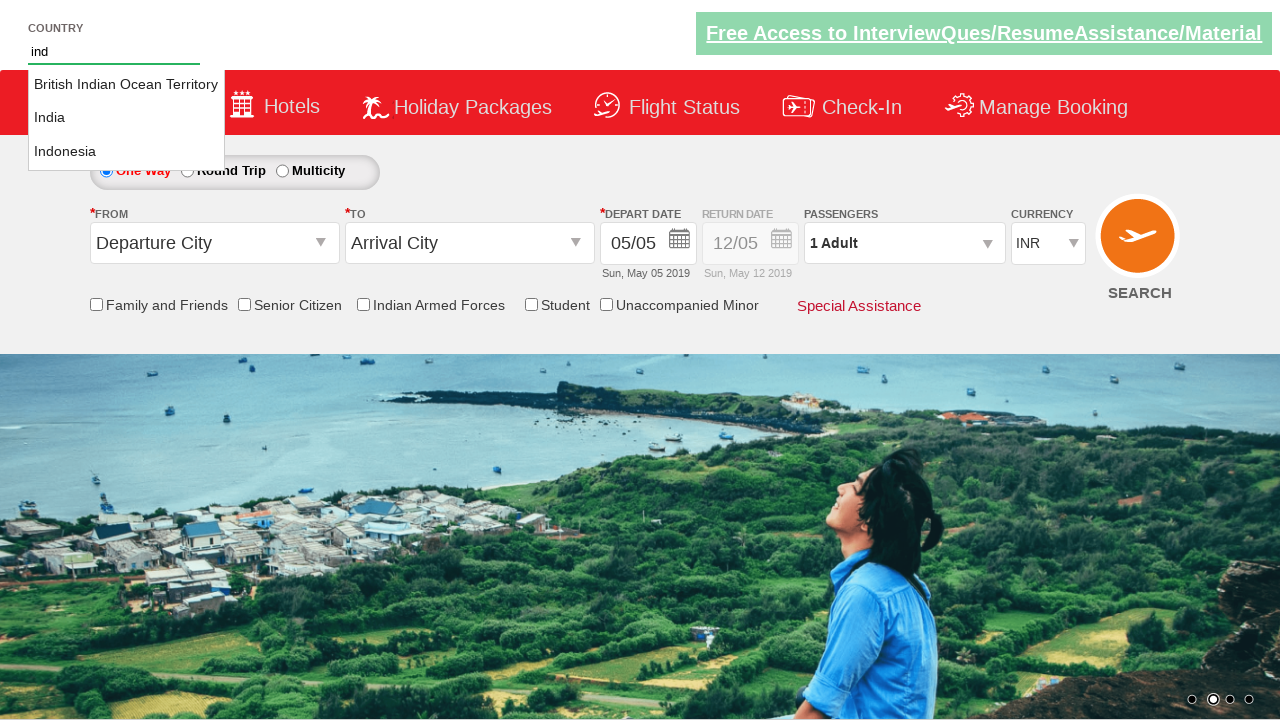

Retrieved all suggestion options from dropdown
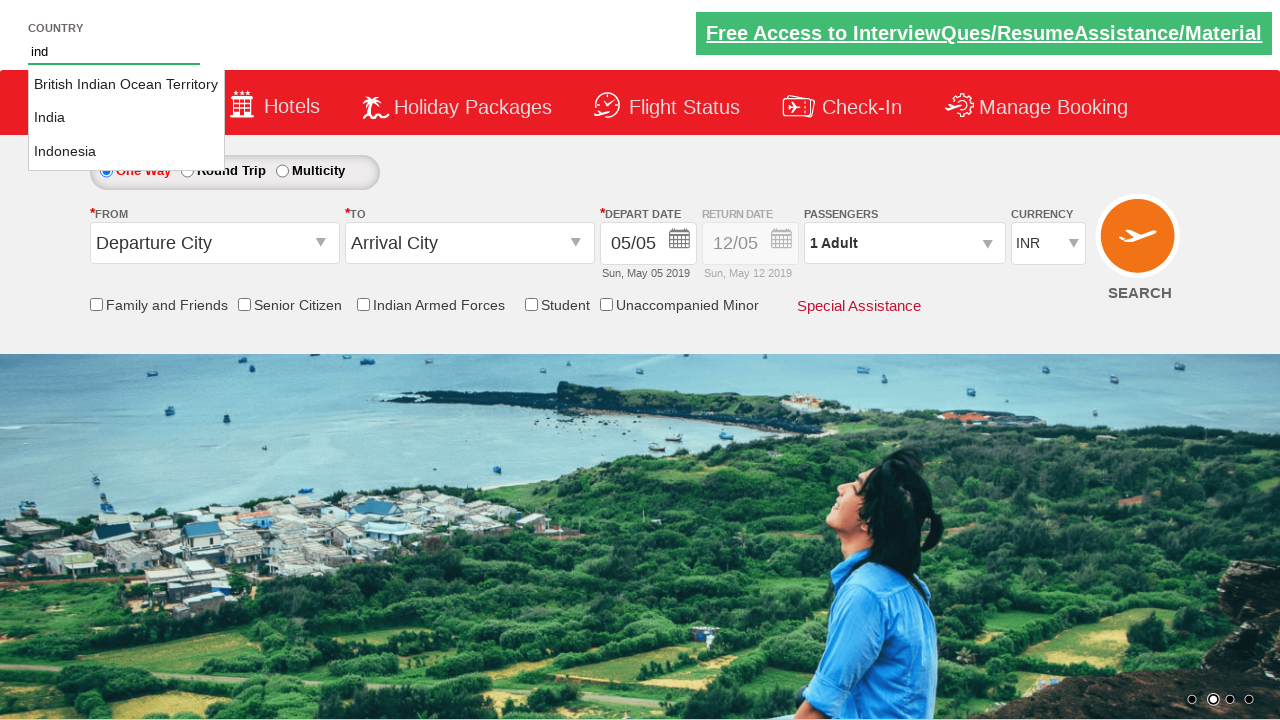

Selected 'India' from autocomplete suggestions at (126, 118) on li.ui-menu-item a >> nth=1
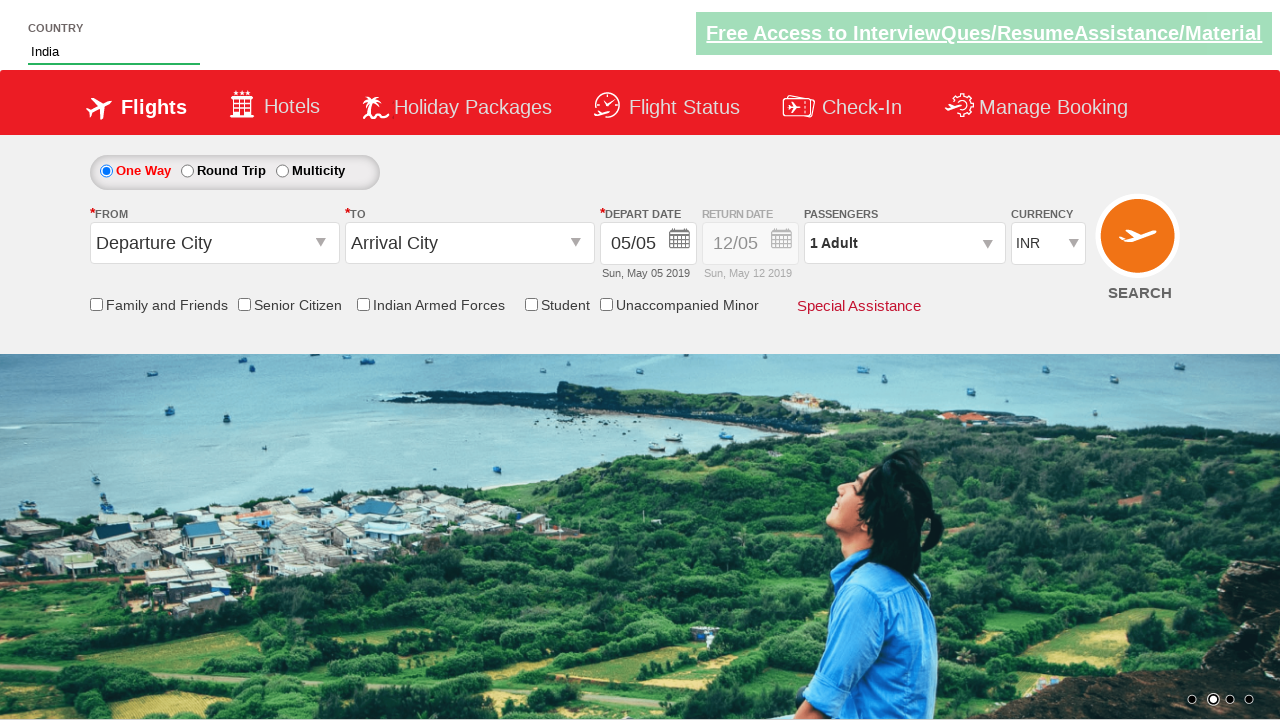

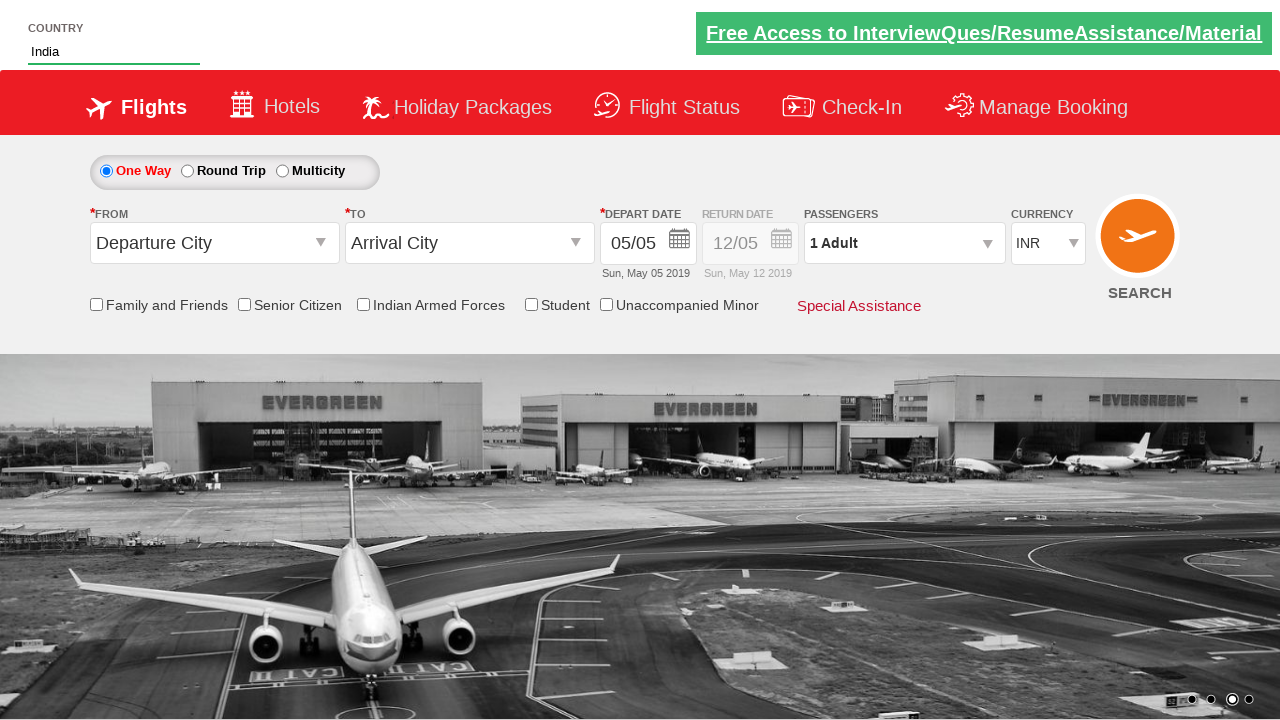